Tests broken link detection by navigating to a practice automation page and verifying a broken link element exists

Starting URL: https://rahulshettyacademy.com/AutomationPractice/

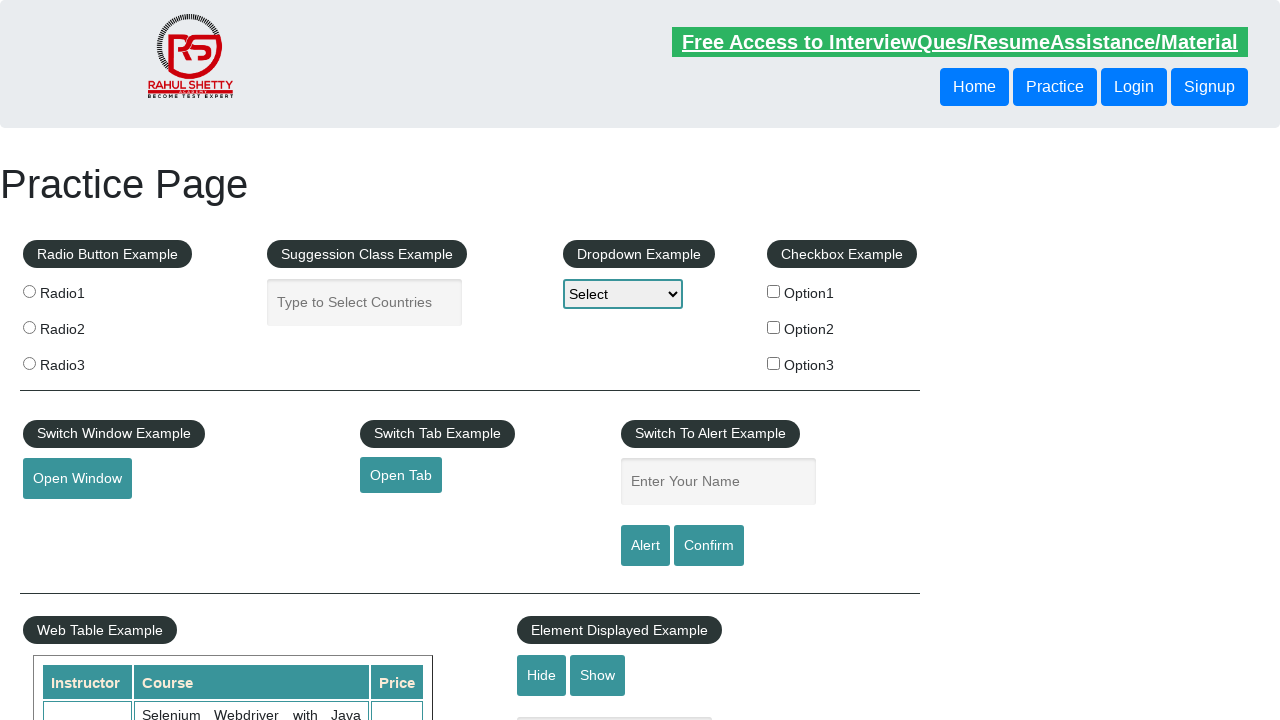

Navigated to automation practice page
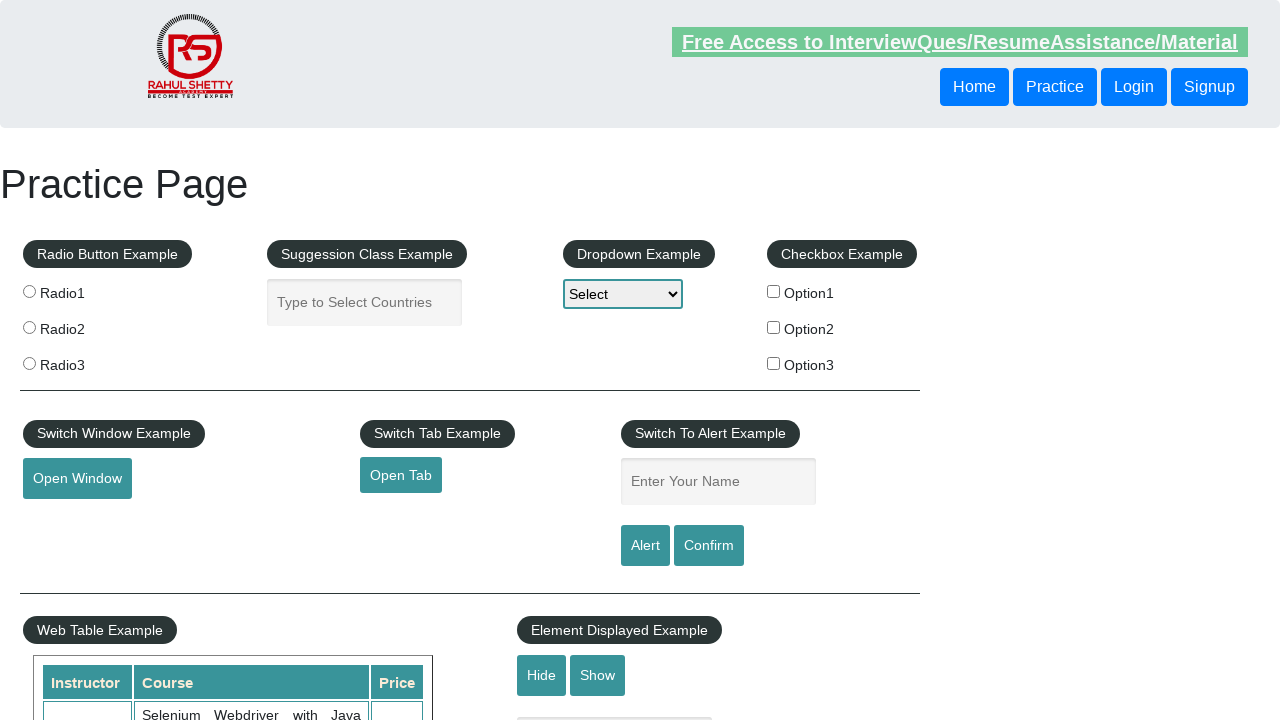

Located broken link element with href containing 'brokenlink'
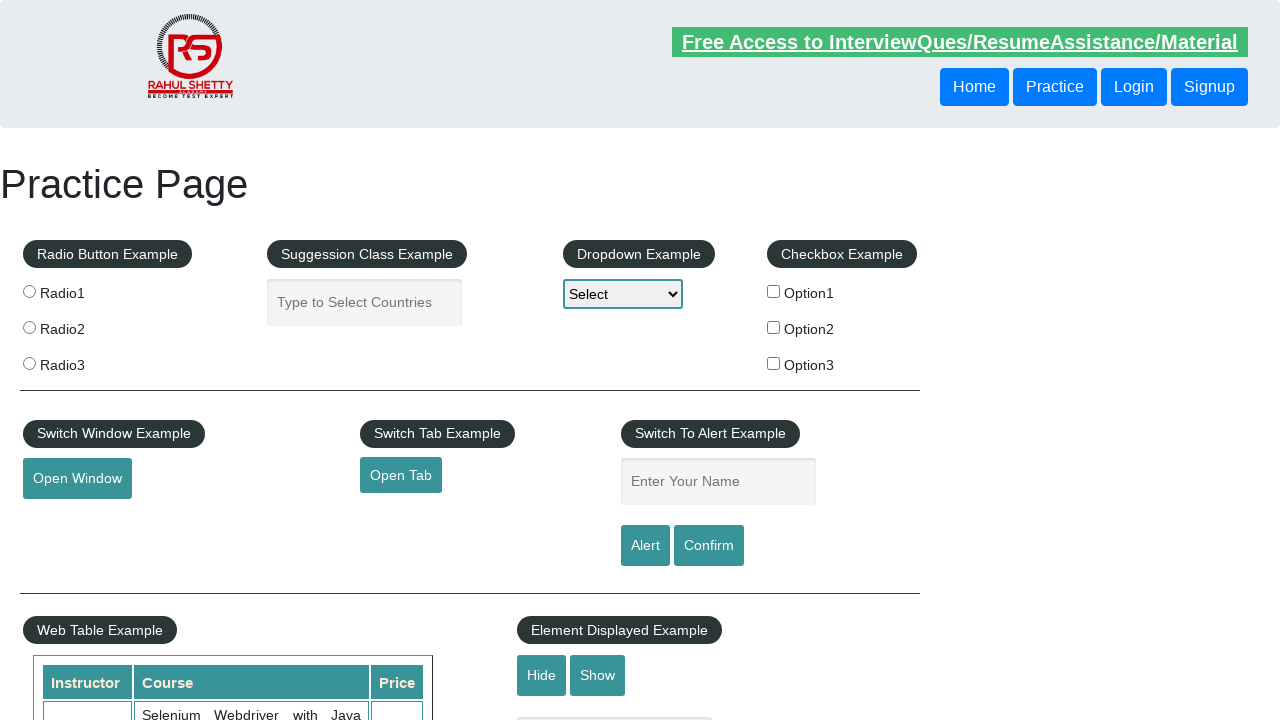

Retrieved broken link href attribute: https://rahulshettyacademy.com/brokenlink
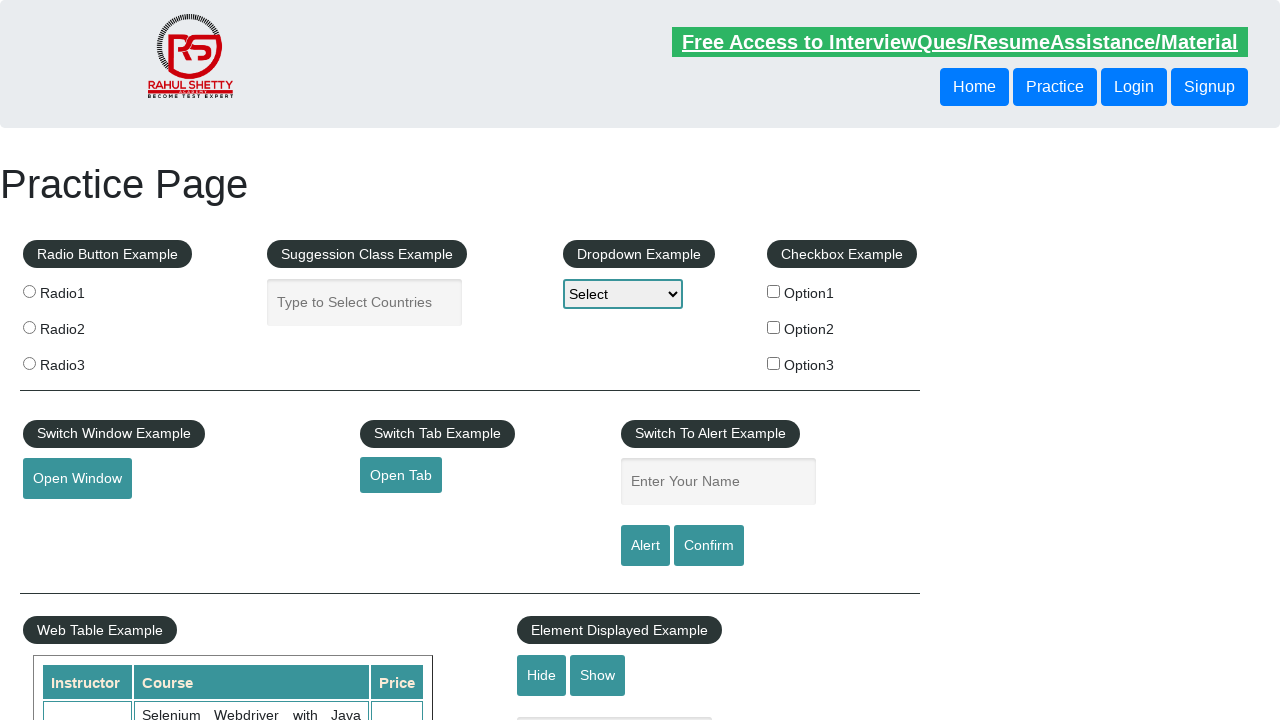

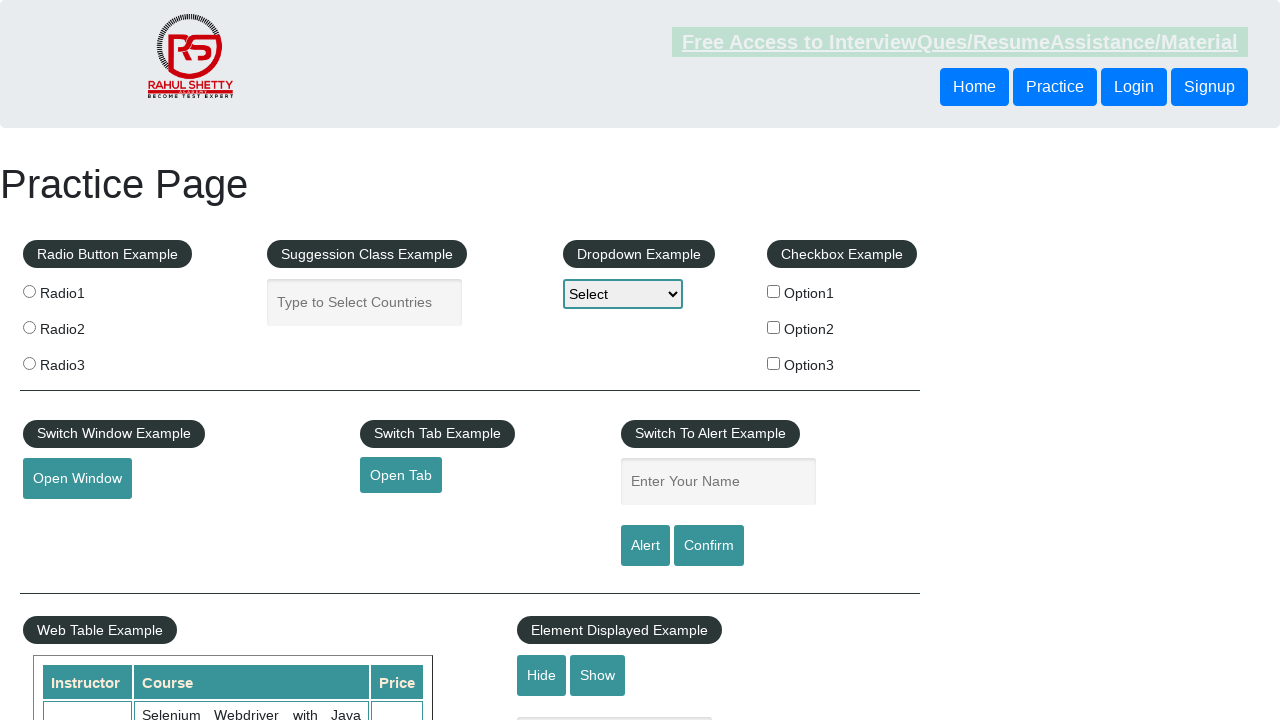